Tests dismissing a JavaScript confirm dialog by clicking the second button, dismissing the alert, and verifying the result message shows cancellation.

Starting URL: https://the-internet.herokuapp.com/javascript_alerts

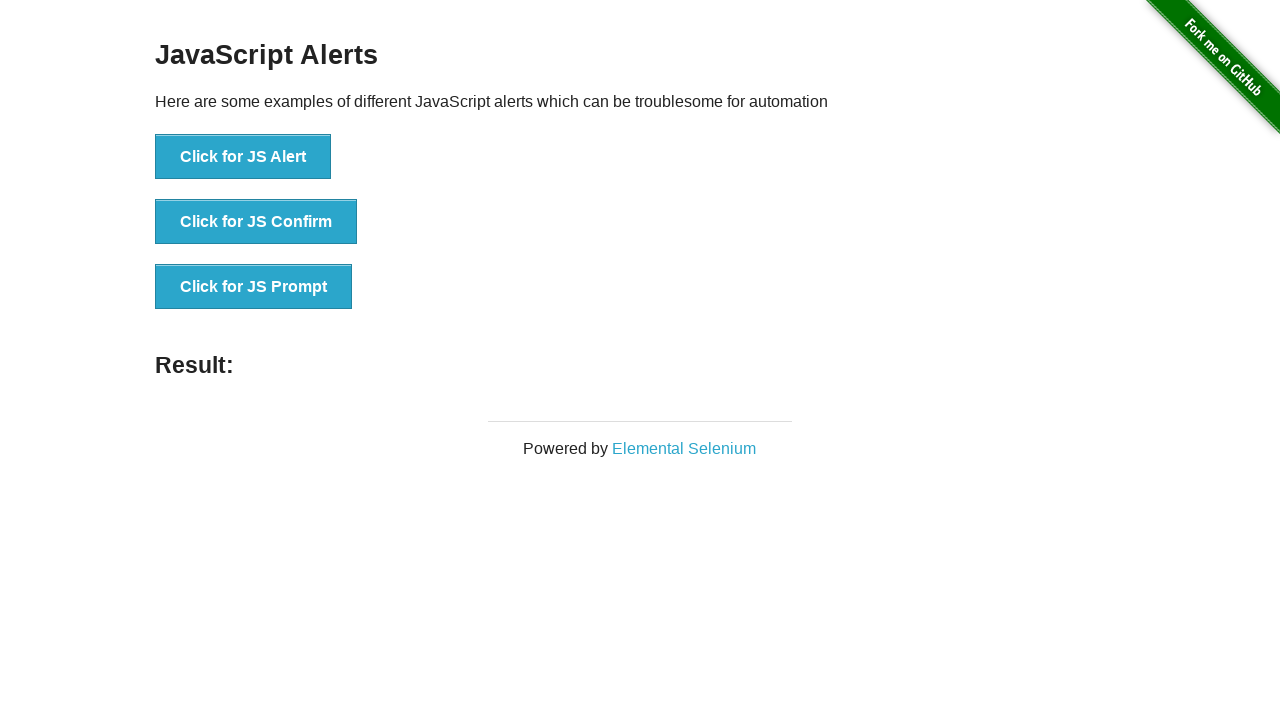

Set up dialog handler to dismiss confirm dialogs
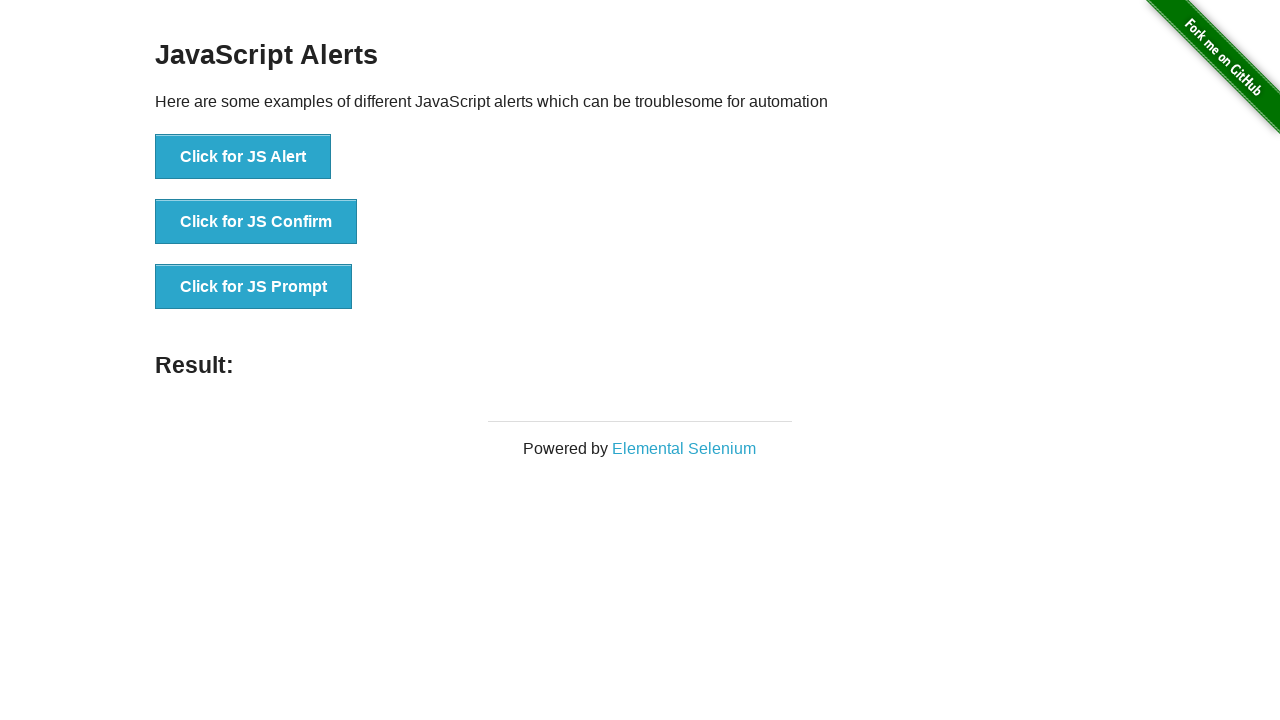

Clicked 'Click for JS Confirm' button to trigger confirm dialog at (256, 222) on xpath=//*[text()='Click for JS Confirm']
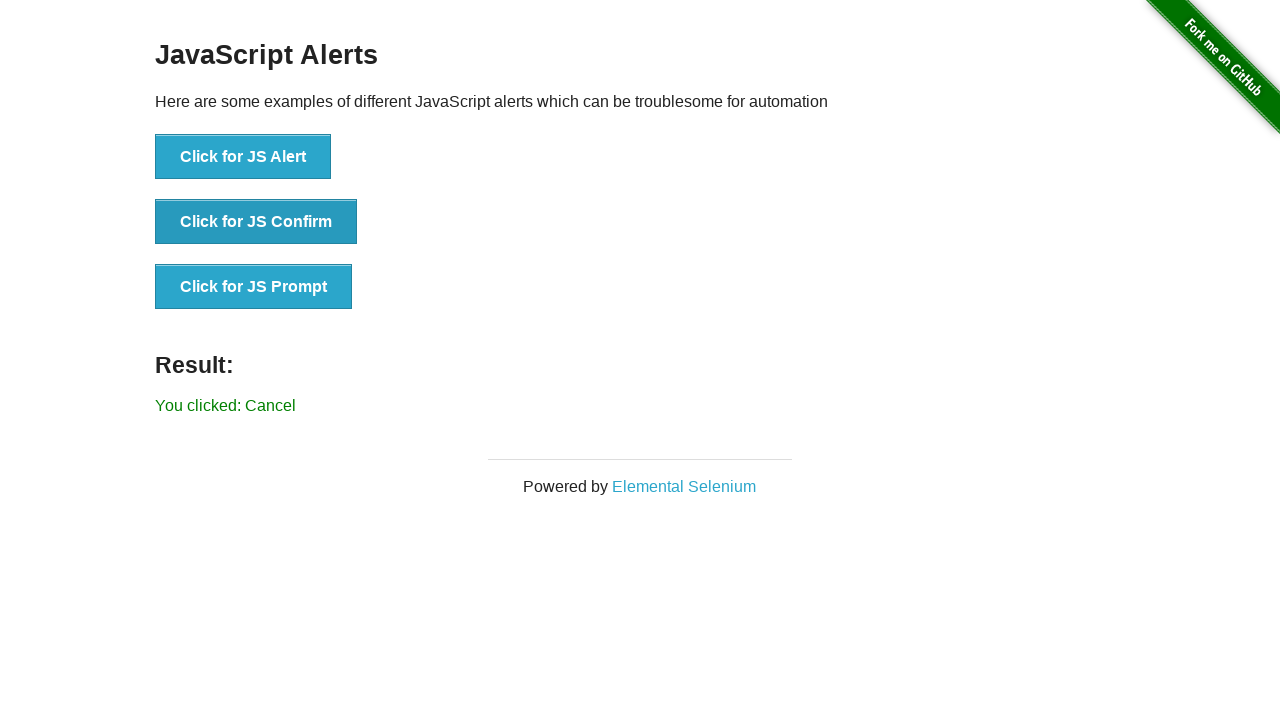

Verified result message shows 'You clicked: Cancel' after dismissing the confirm dialog
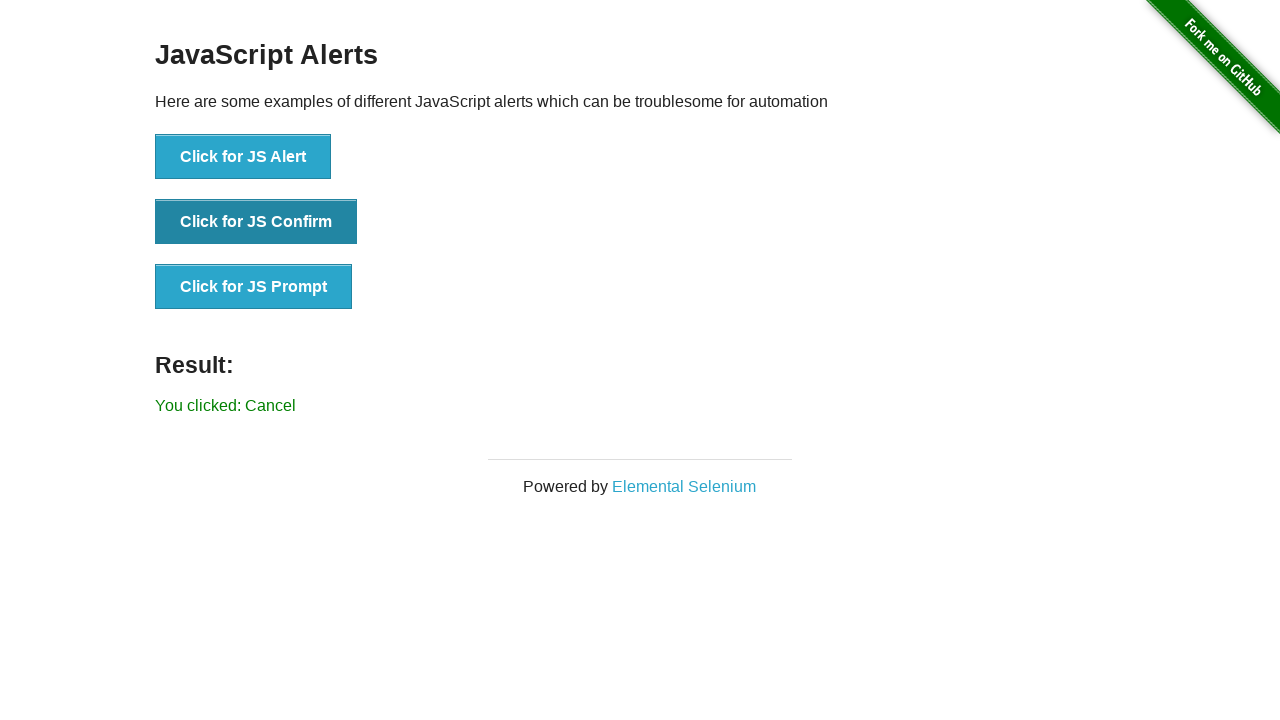

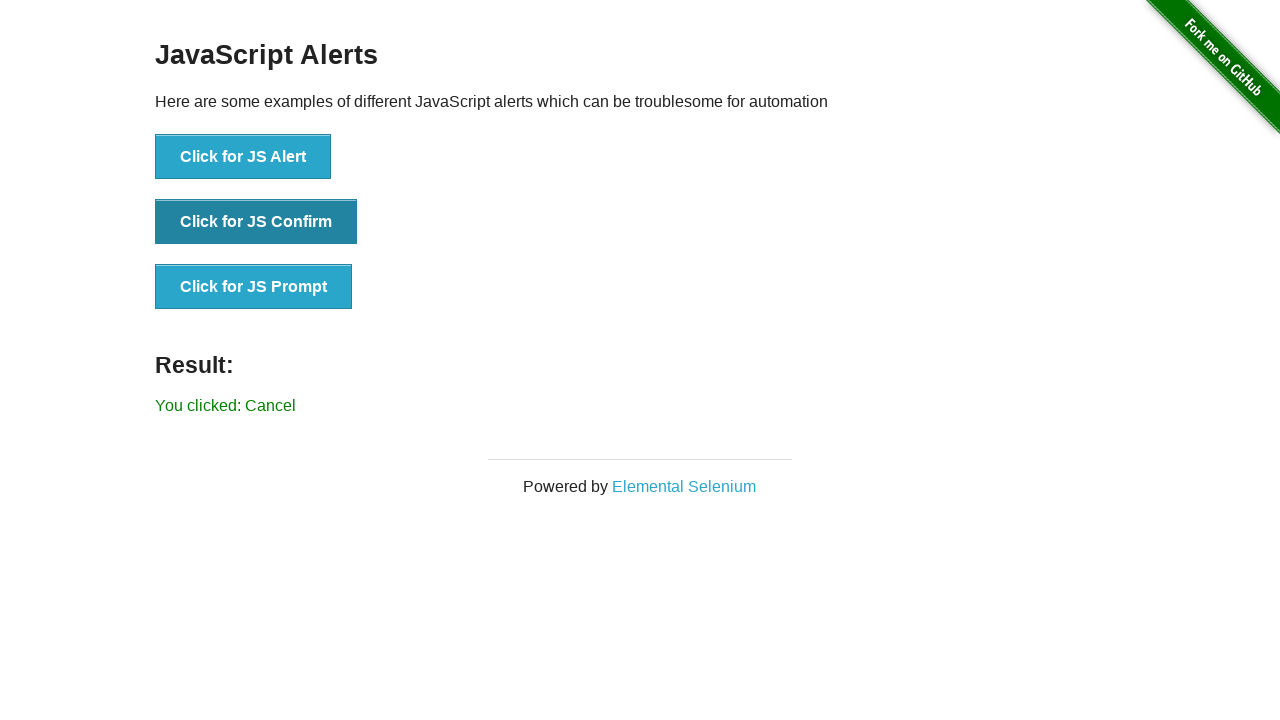